Tests the YouTube logo/icon link in the header to verify it navigates back to homepage

Starting URL: https://www.youtube.com/

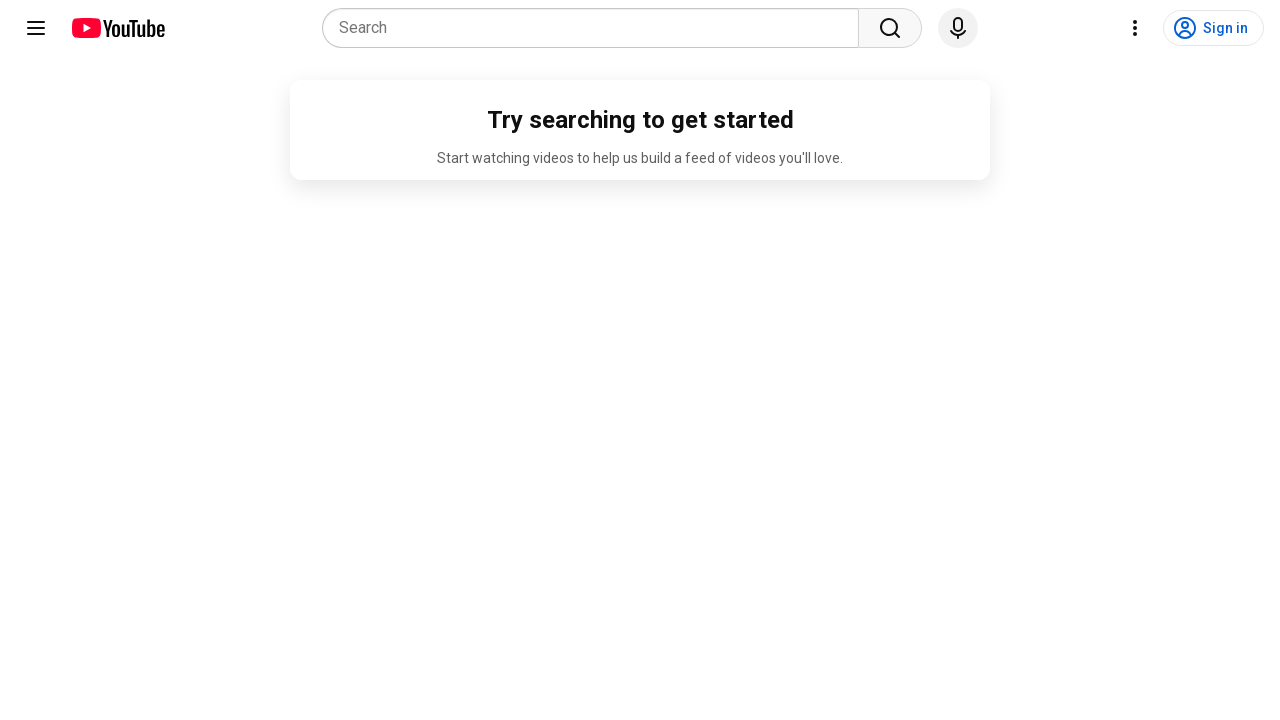

YouTube logo element loaded in header
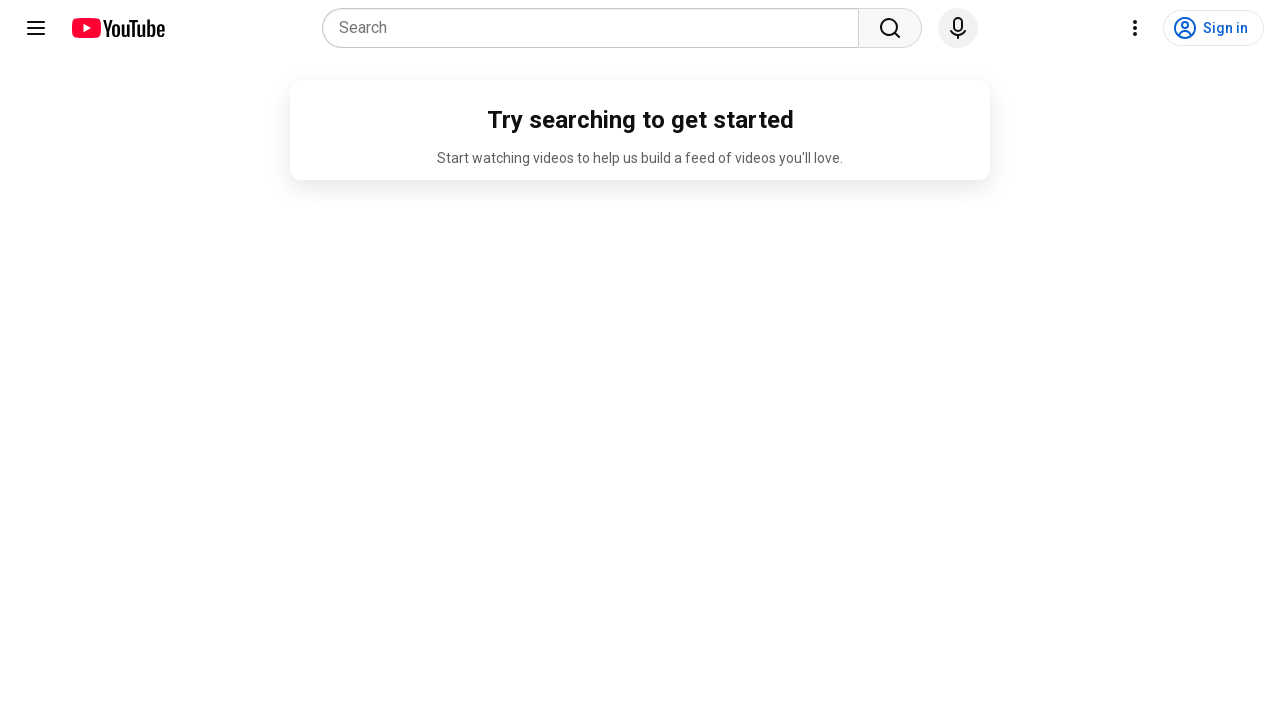

Clicked YouTube logo/icon link in header at (118, 28) on ytd-topbar-logo-renderer a
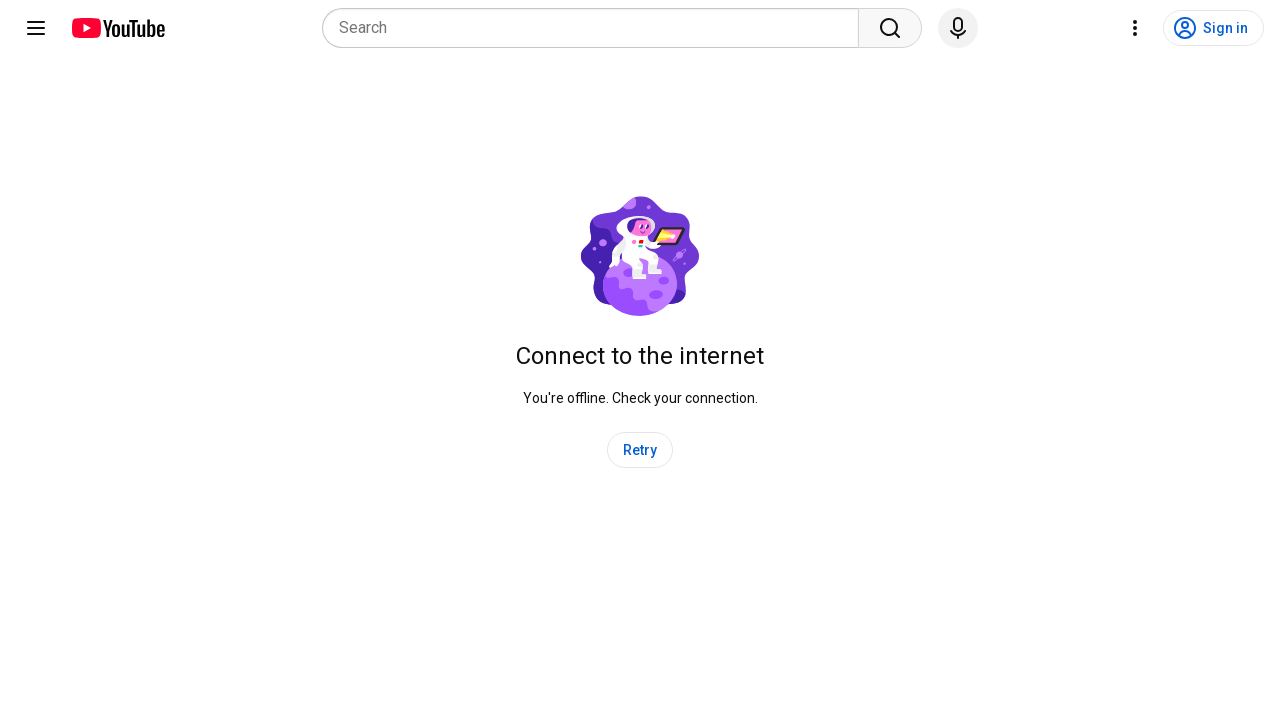

Navigated back to YouTube homepage after clicking logo
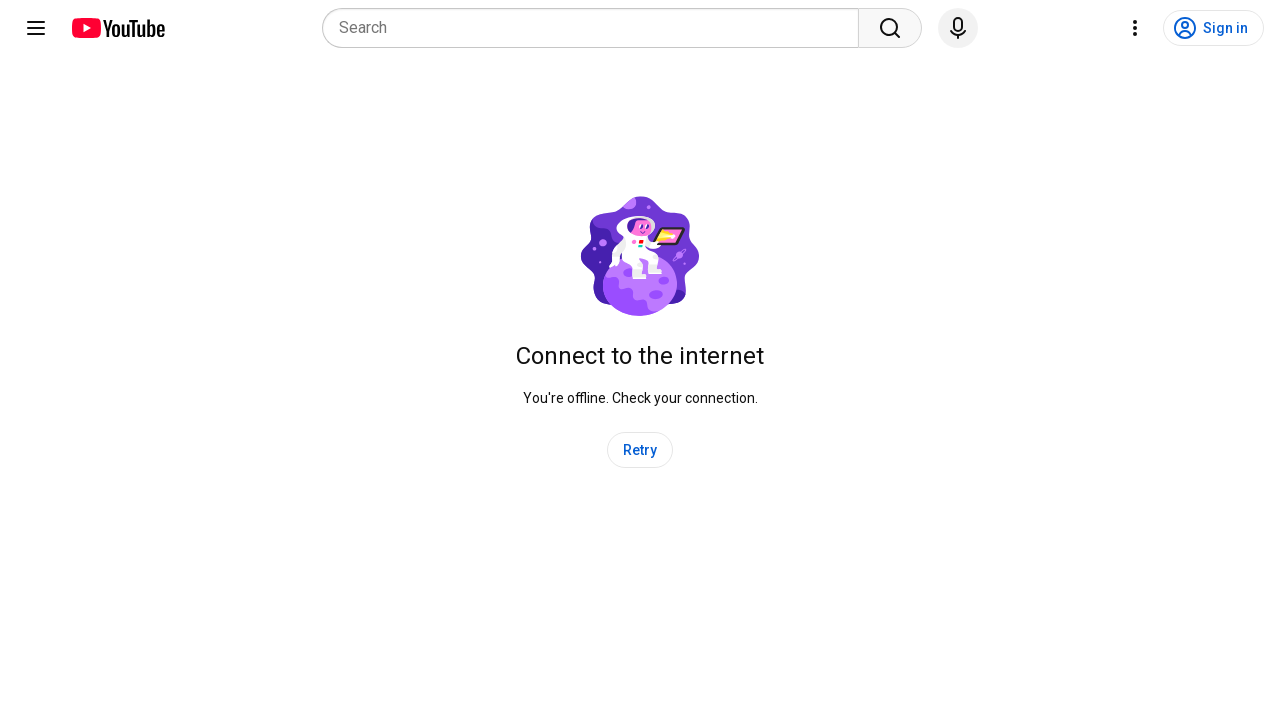

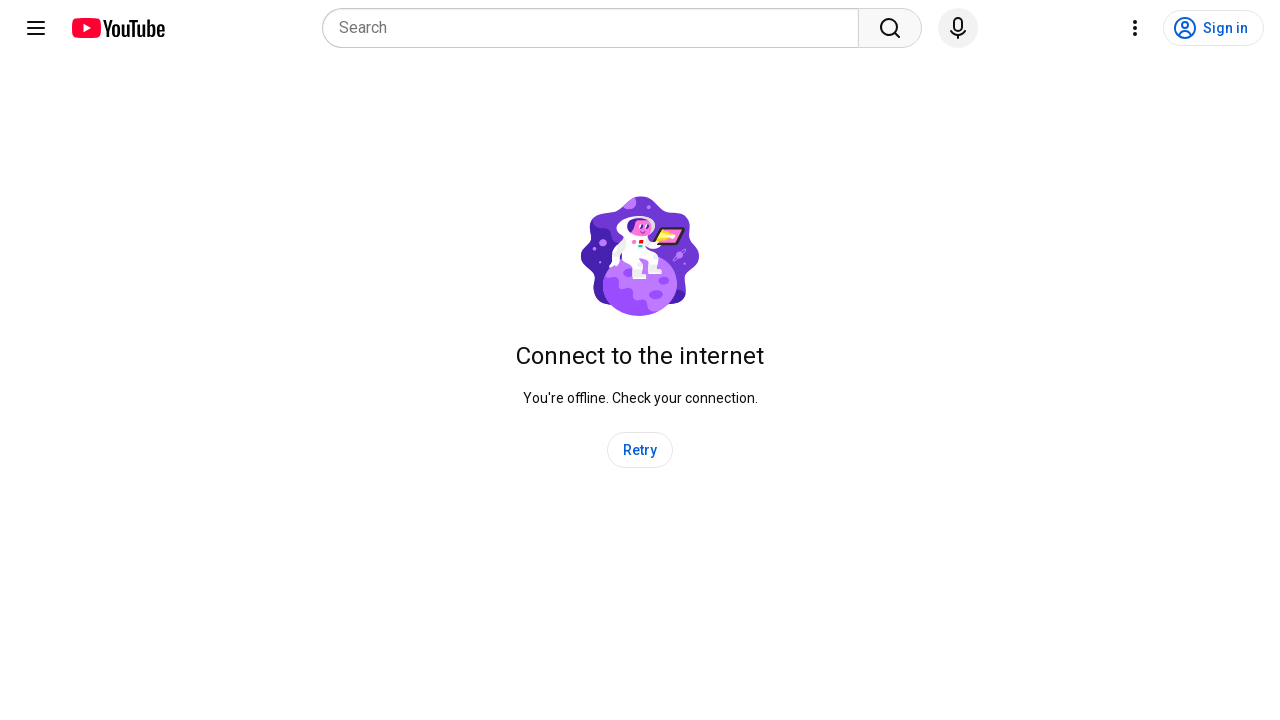